Tests text input functionality by entering text in a field and clicking a button to update its label

Starting URL: http://uitestingplayground.com/textinput

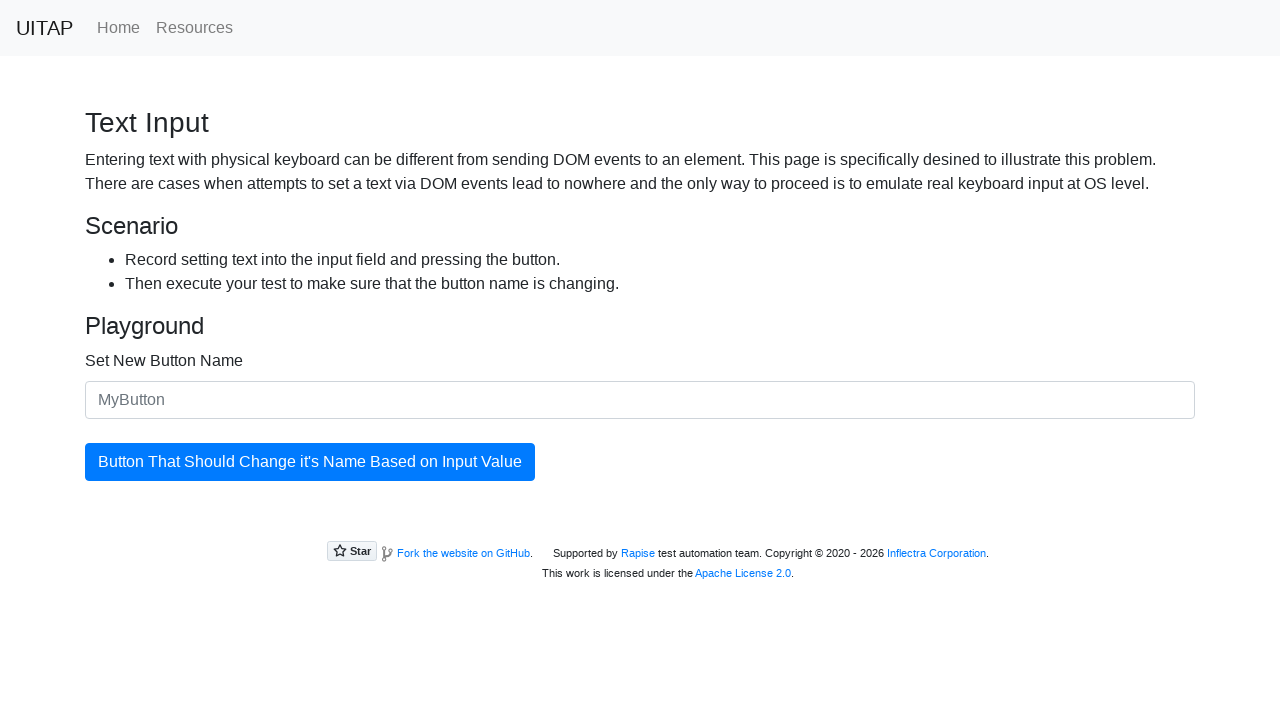

Entered 'SkyPro' in the text input field on #newButtonName
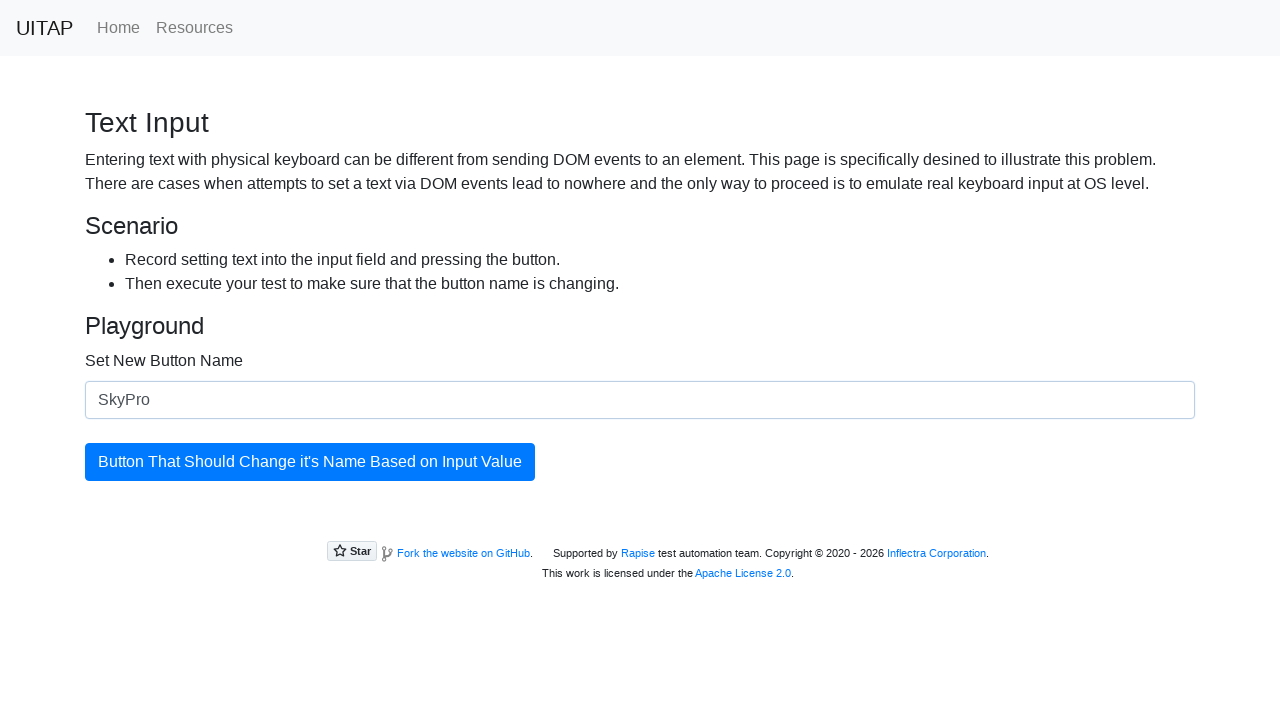

Clicked the update button to change button label at (310, 462) on #updatingButton
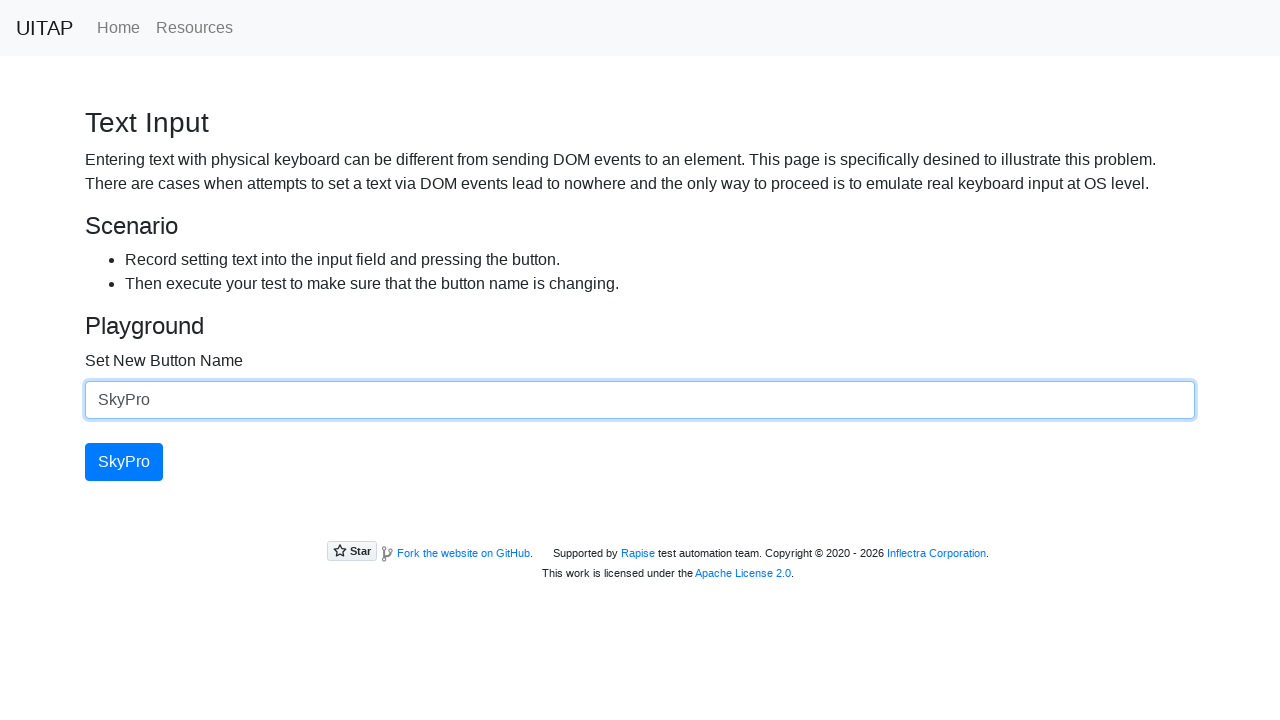

Button with updated label is now visible
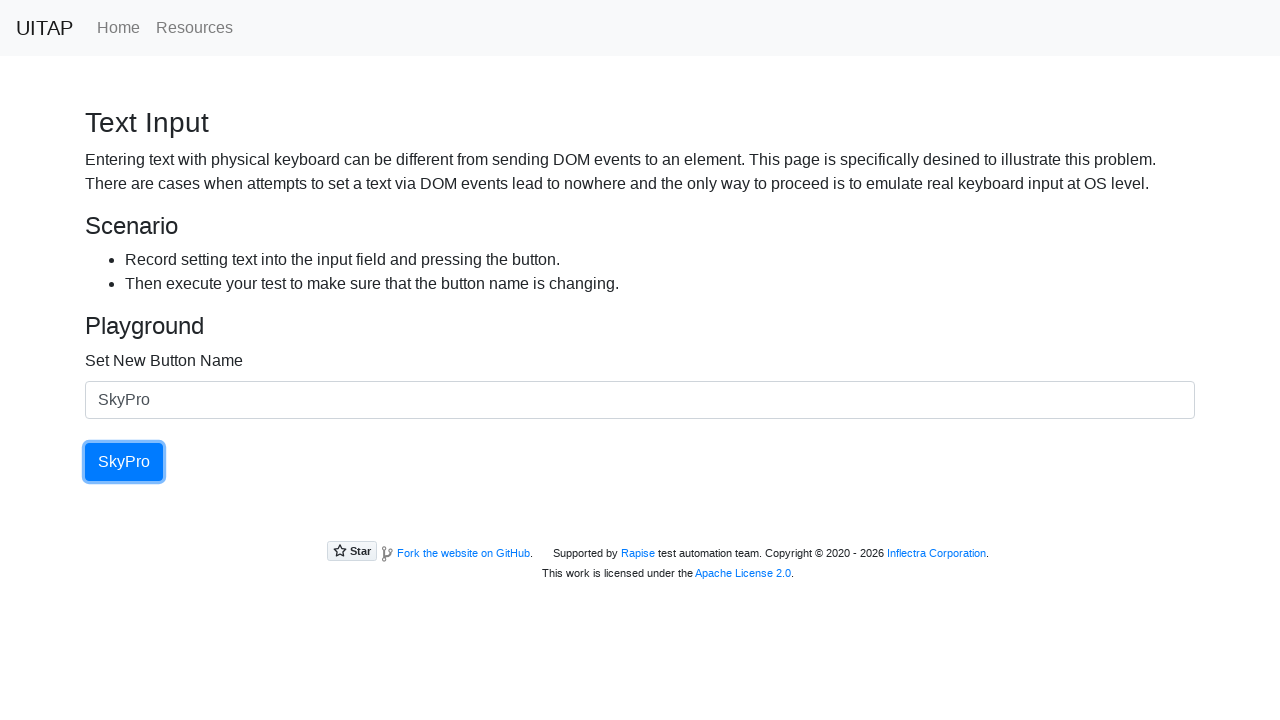

Retrieved button text: 'SkyPro'
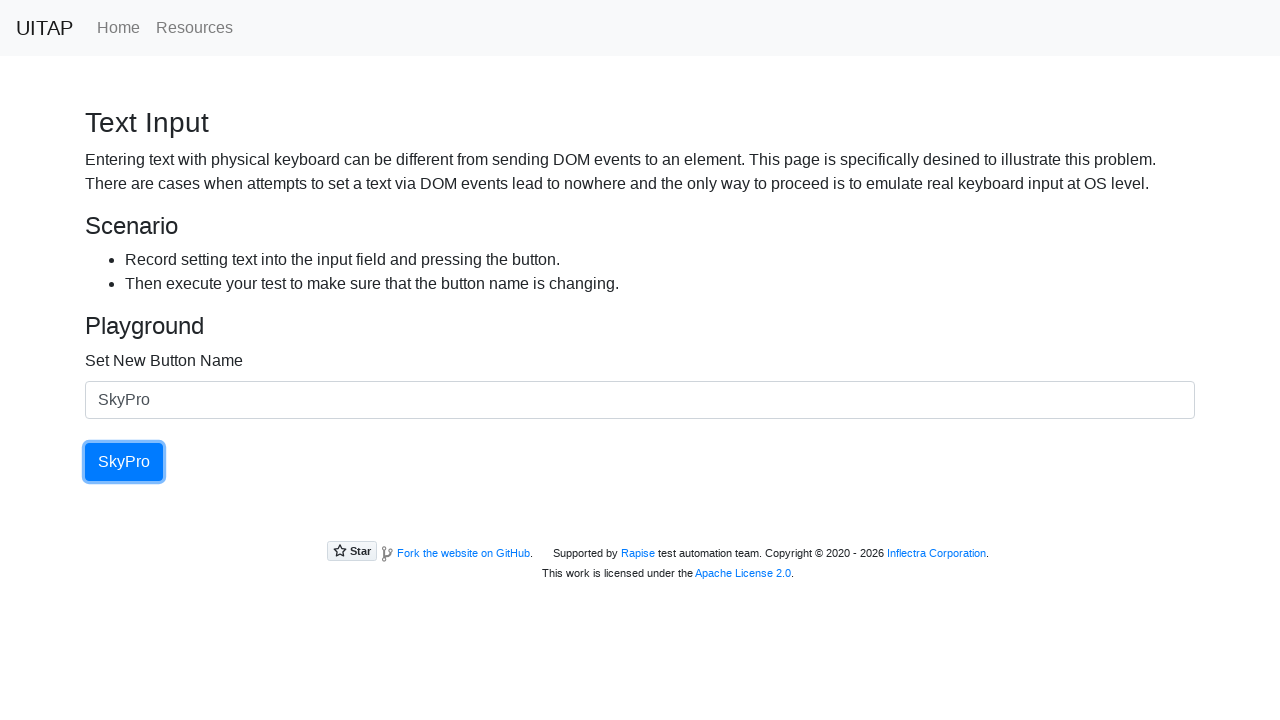

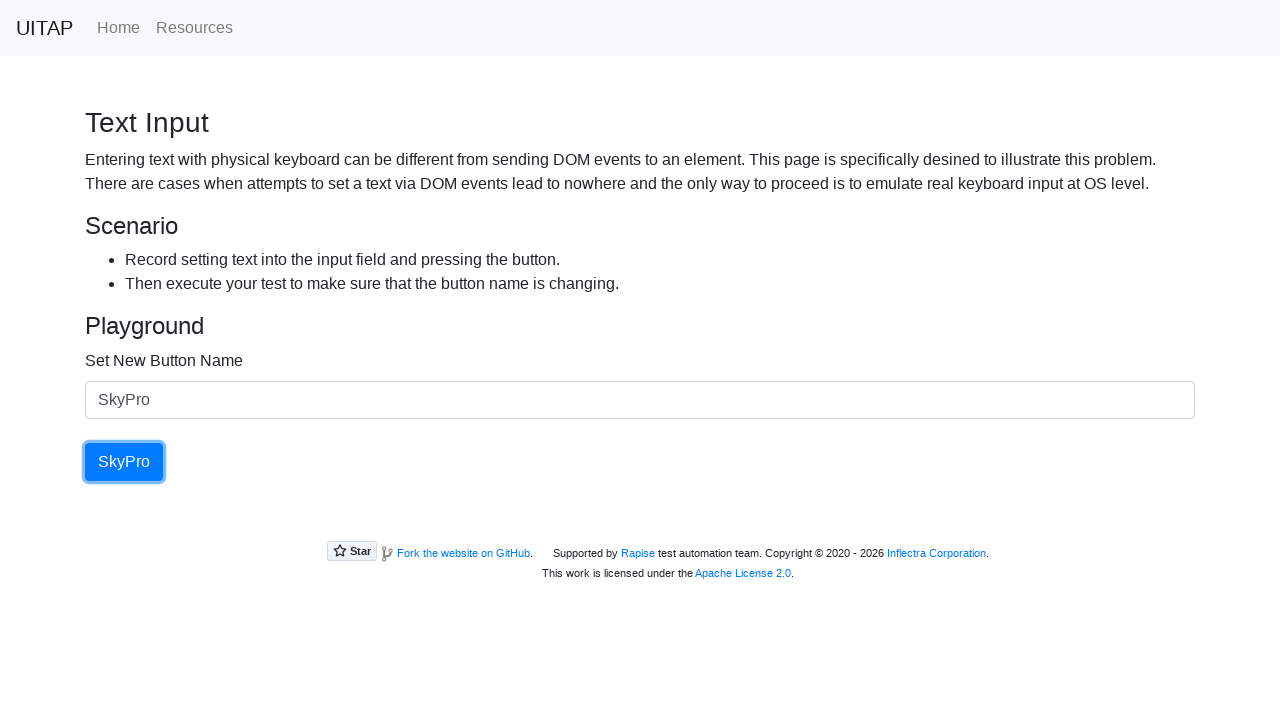